Tests the user registration flow by filling out the registration form with user details and submitting it

Starting URL: https://parabank.parasoft.com/

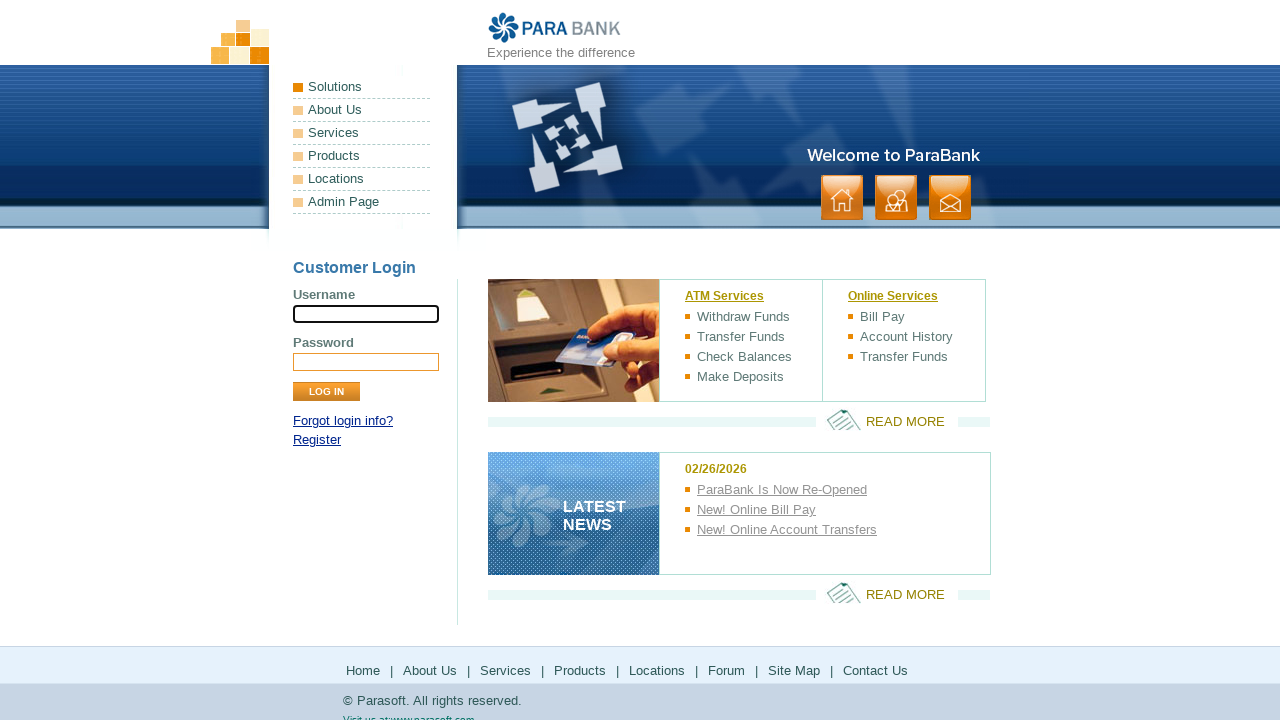

Clicked on the Register link at (317, 440) on a:text('Register')
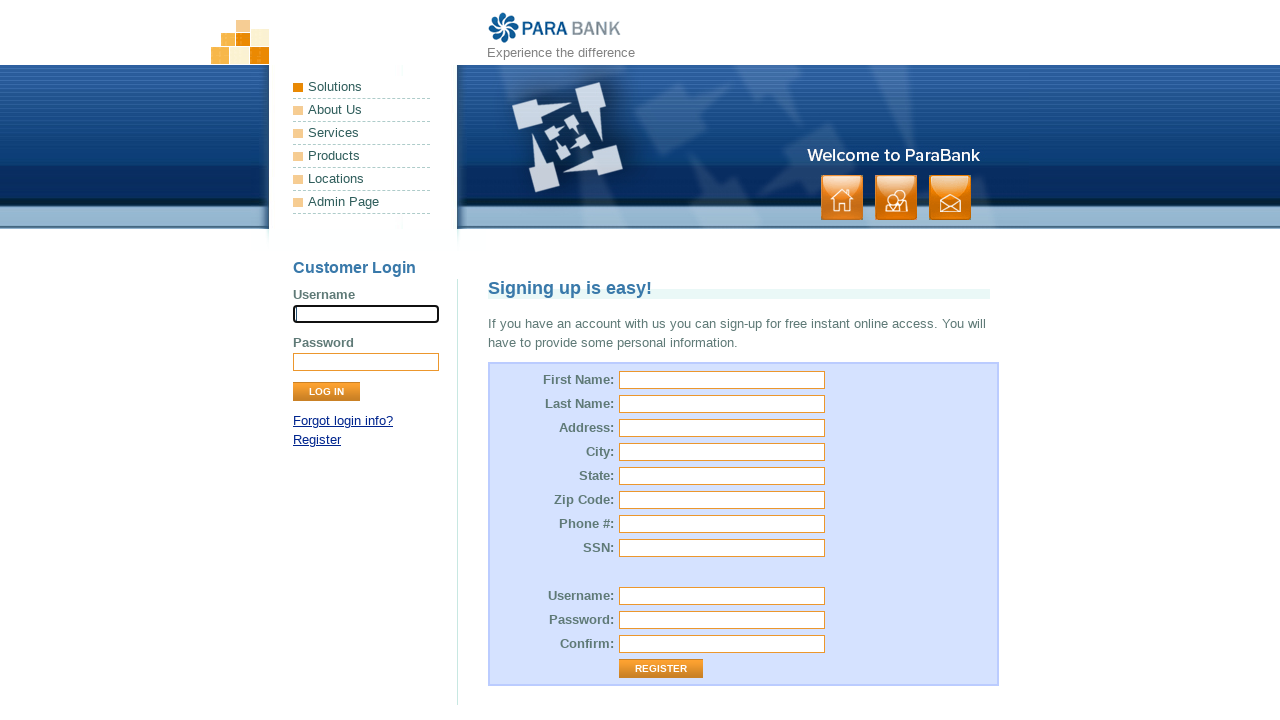

Entered first name: Michael on #customer\.firstName
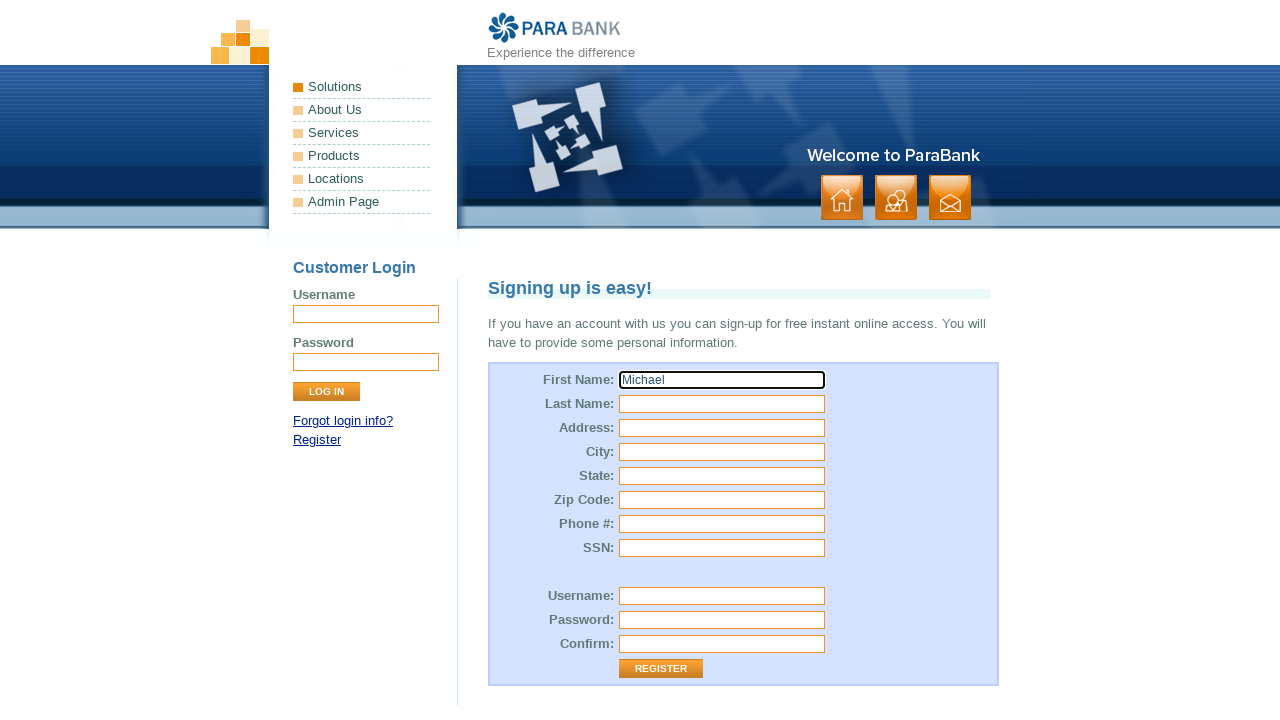

Entered last name: Johnson on #customer\.lastName
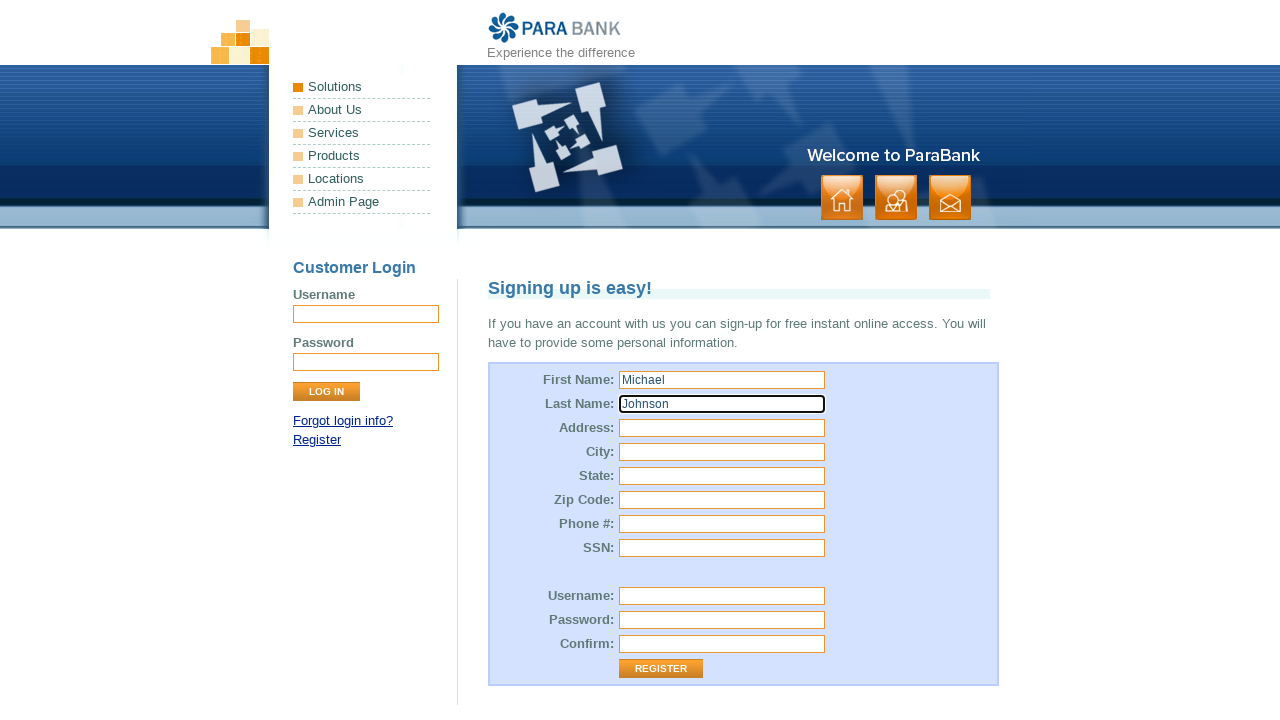

Entered street address: 123 Main Street on #customer\.address\.street
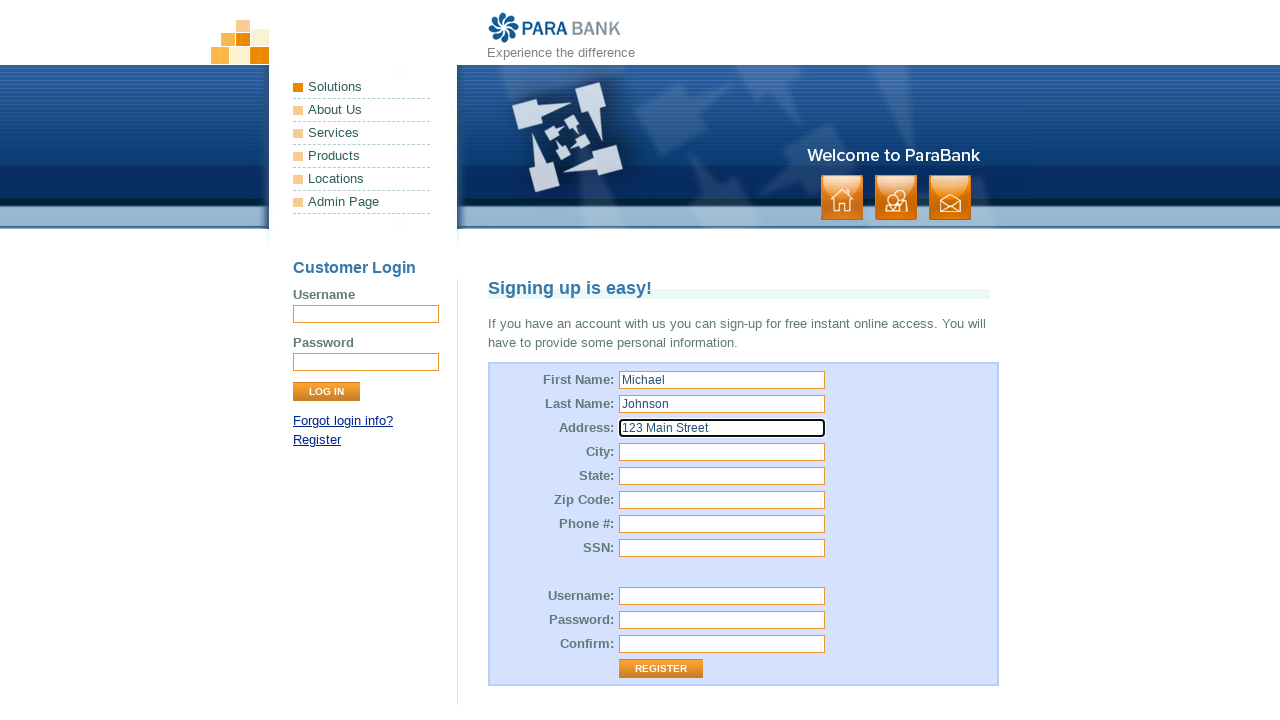

Entered city: Springfield on #customer\.address\.city
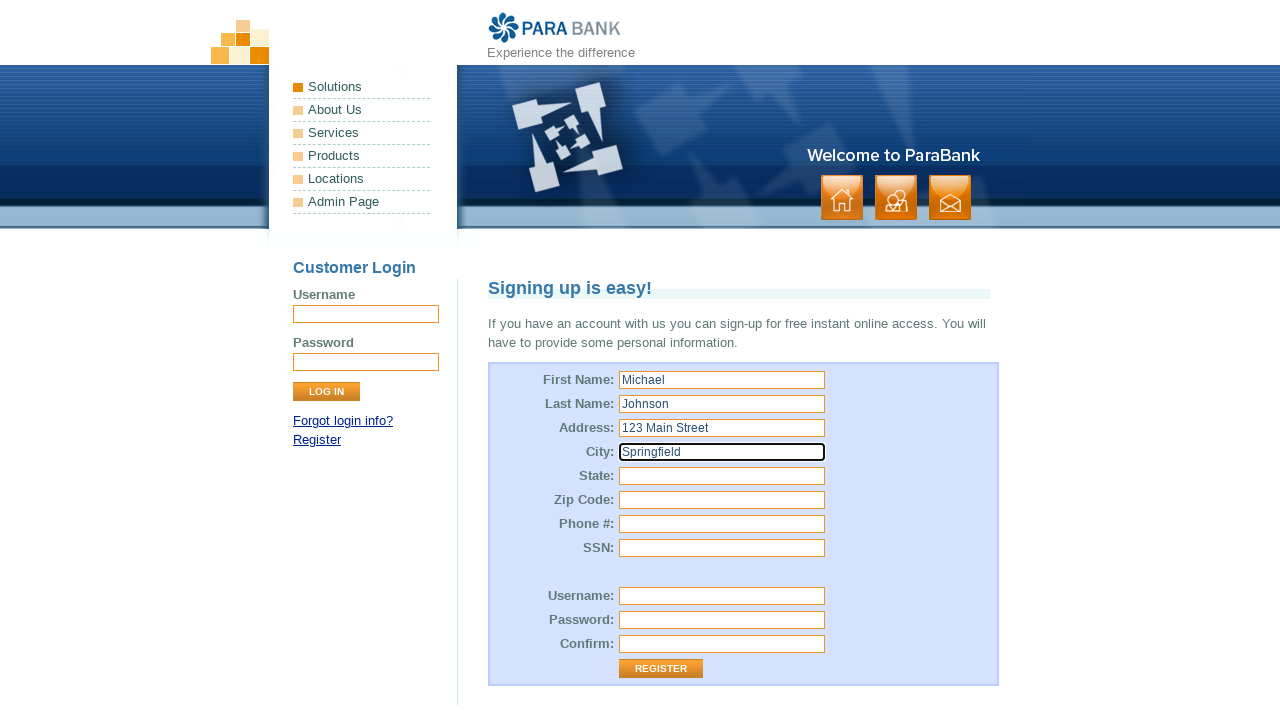

Entered state: Illinois on #customer\.address\.state
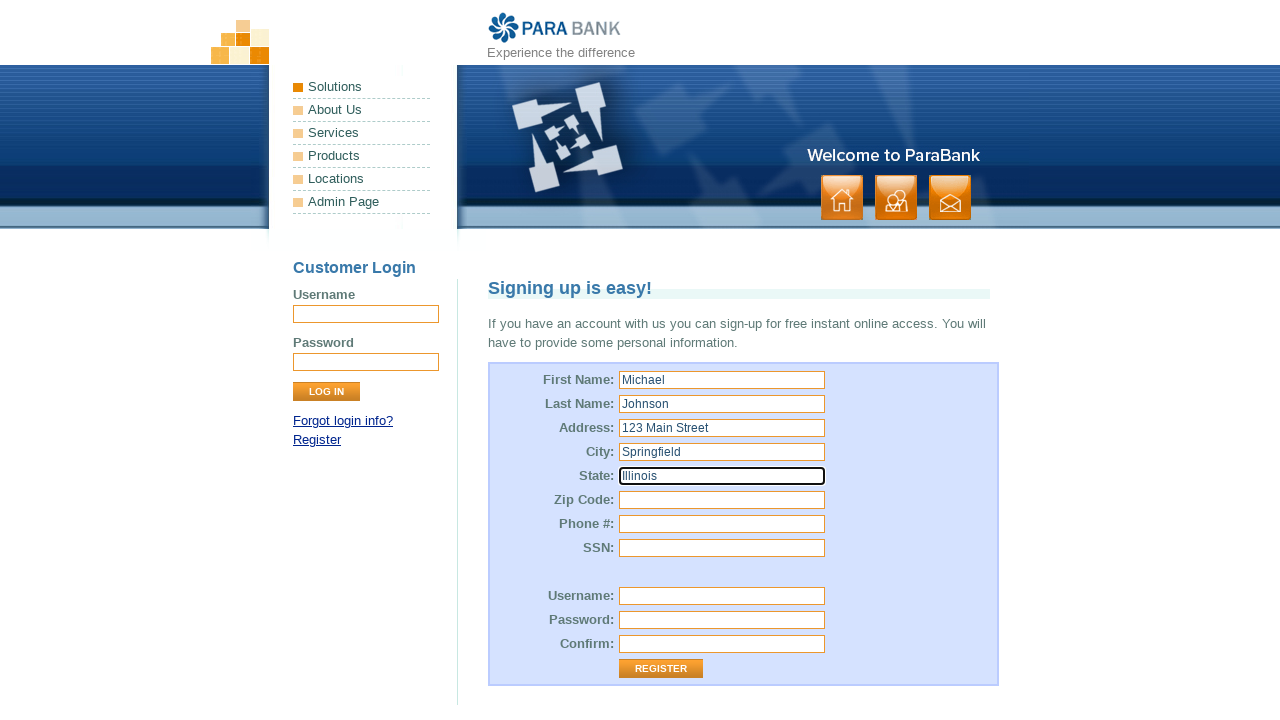

Entered zip code: 62701 on #customer\.address\.zipCode
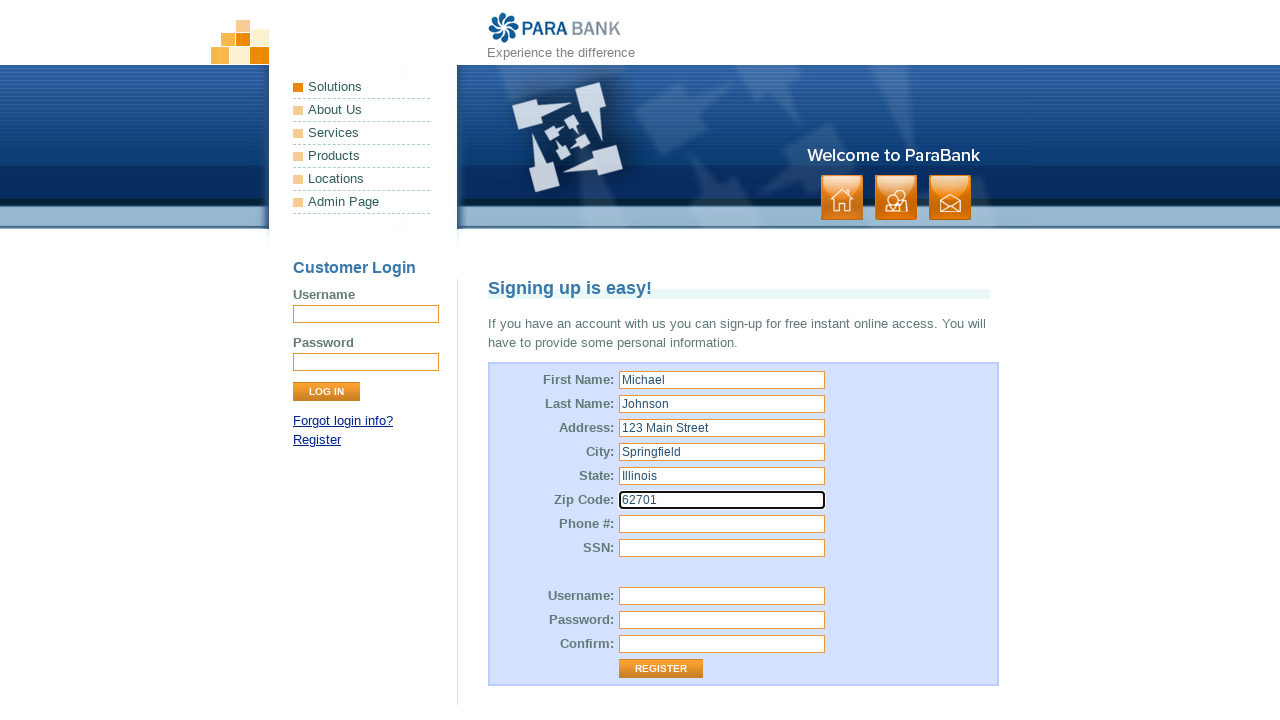

Entered phone number: +15551234567 on #customer\.phoneNumber
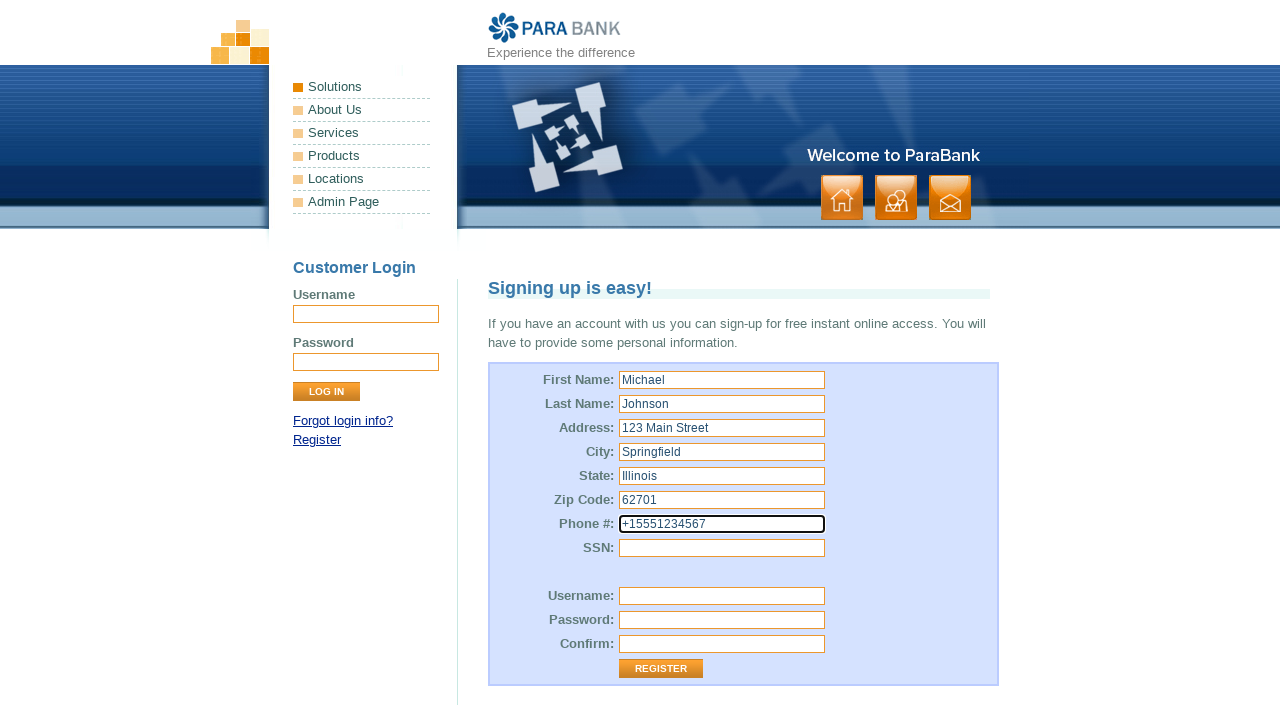

Entered SSN: 987654321 on #customer\.ssn
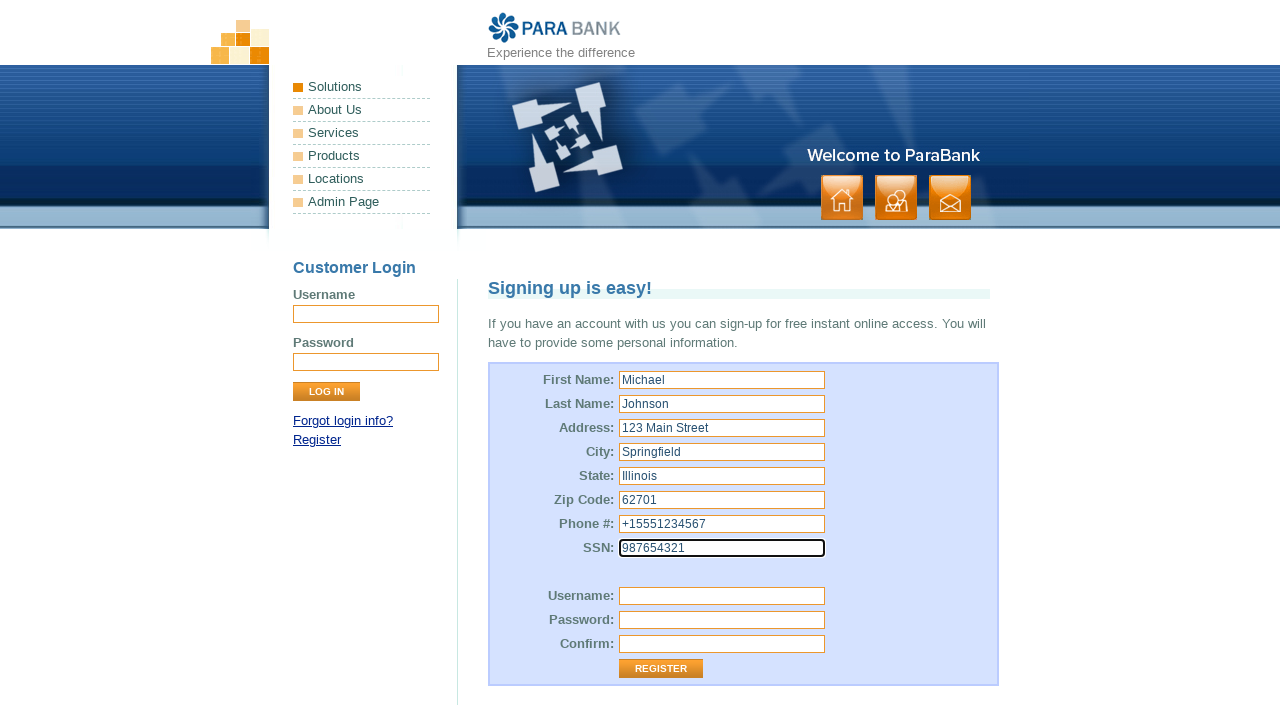

Entered username: testuser8472 on #customer\.username
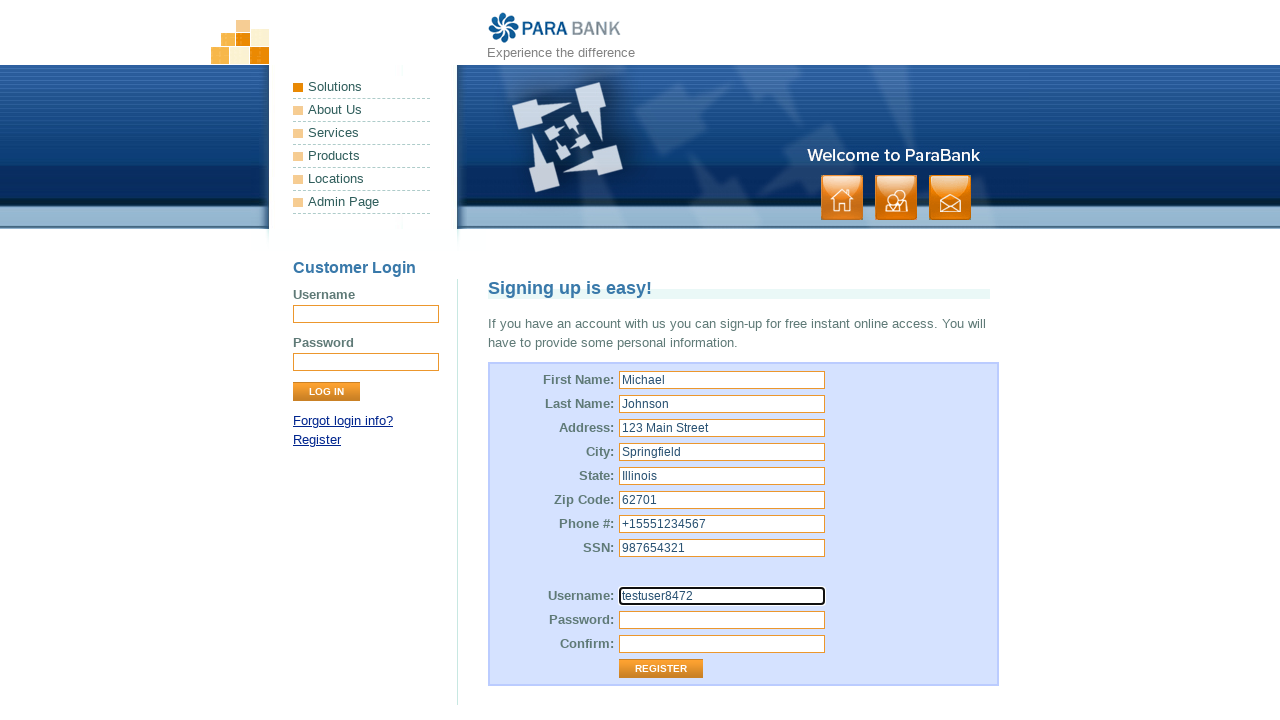

Entered password: TestPass123 on #customer\.password
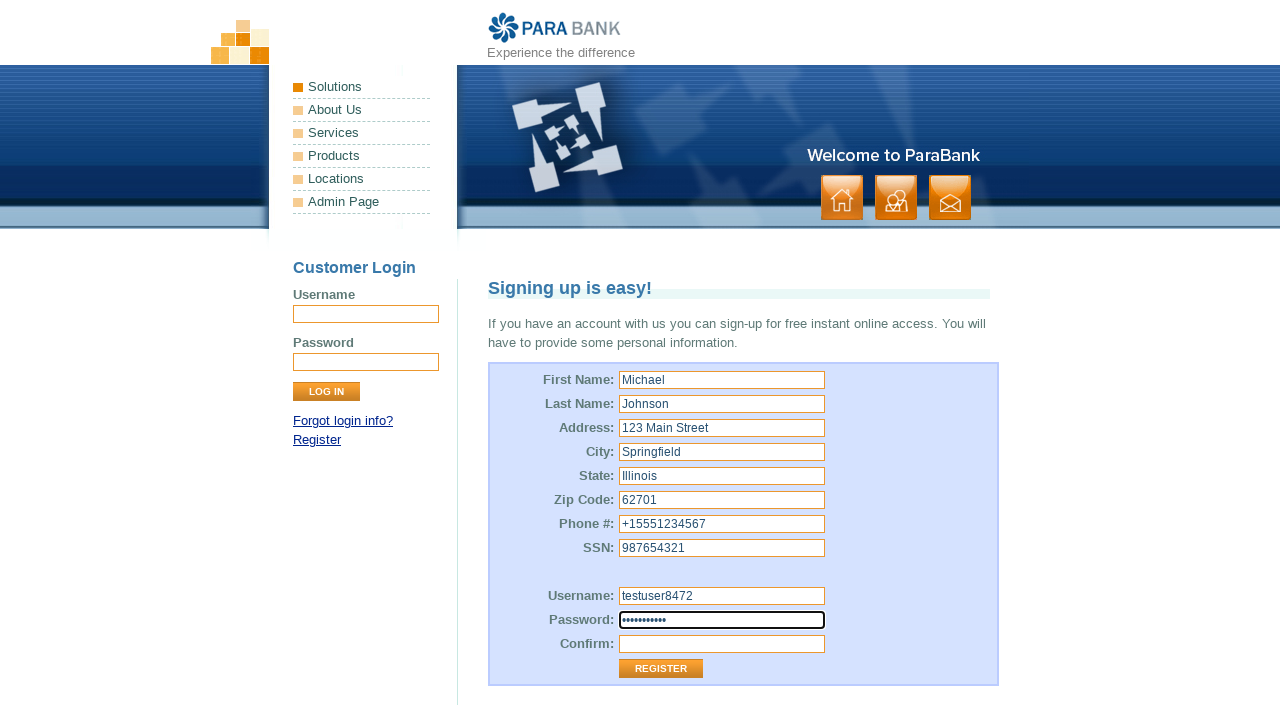

Entered confirmed password: TestPass123 on #repeatedPassword
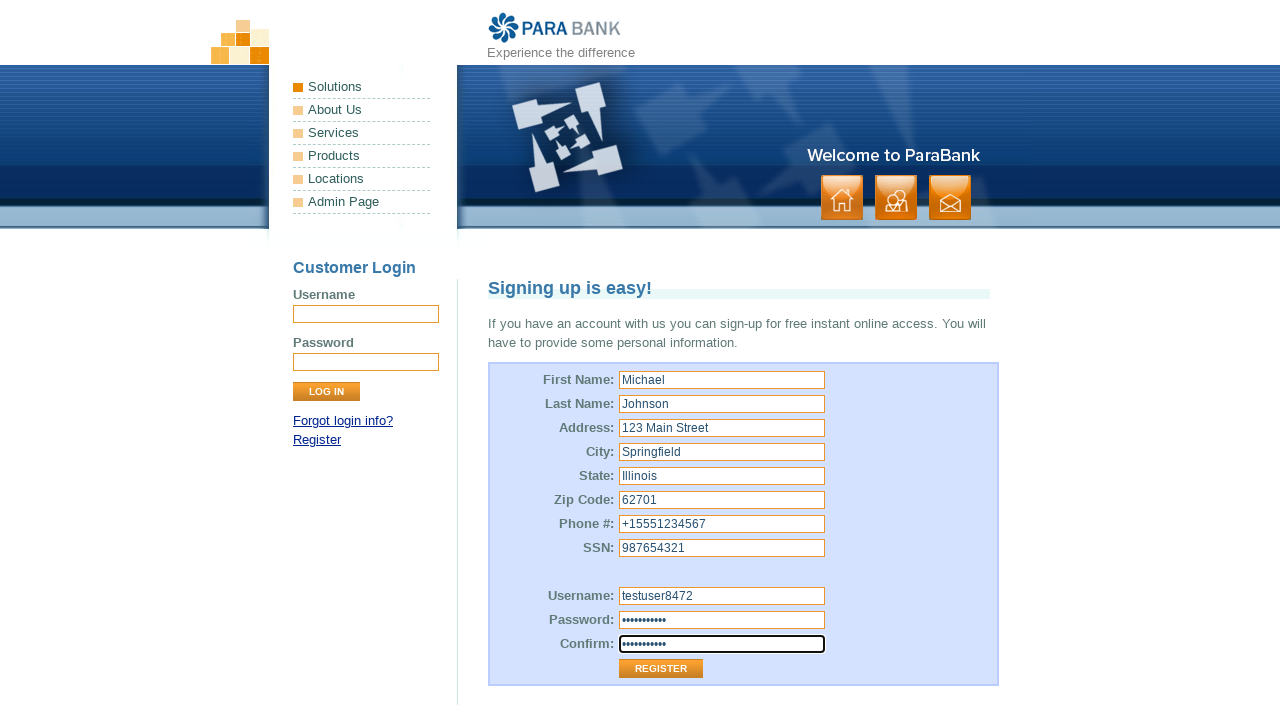

Clicked the REGISTER button to submit the registration form at (661, 669) on xpath=//tbody/tr[13]/td[2]/input[1]
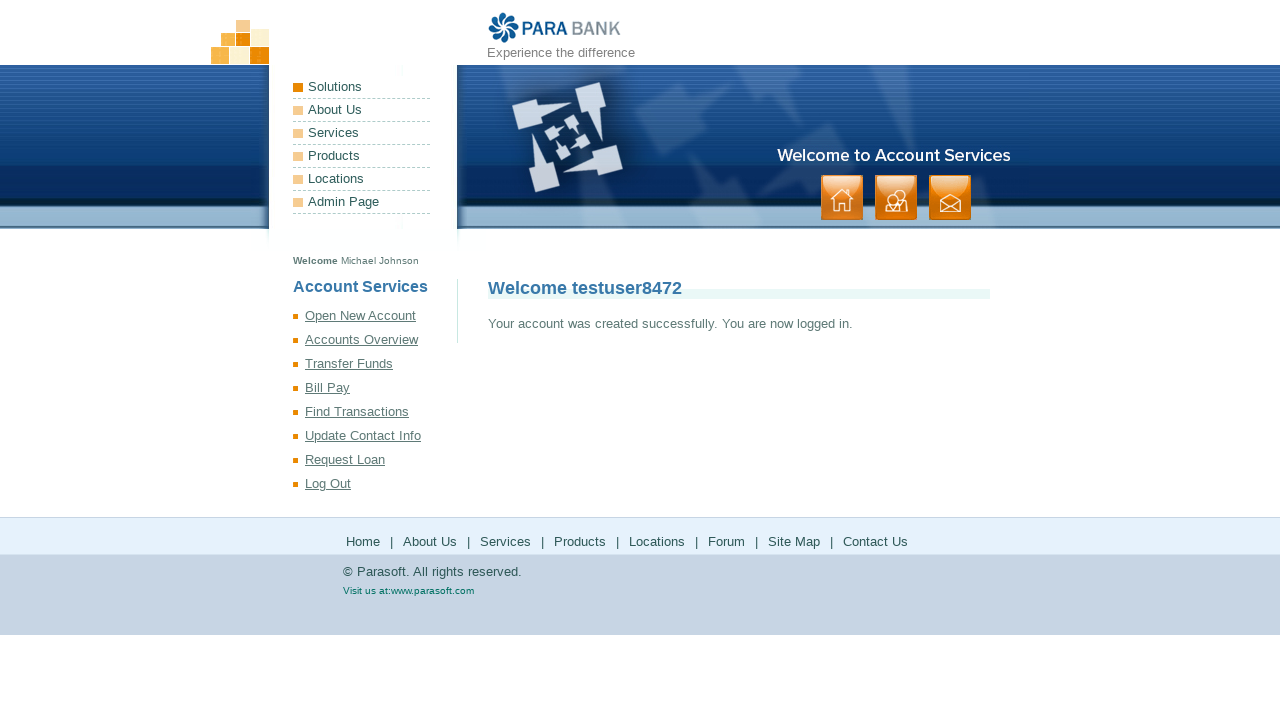

Verified successful registration message appeared
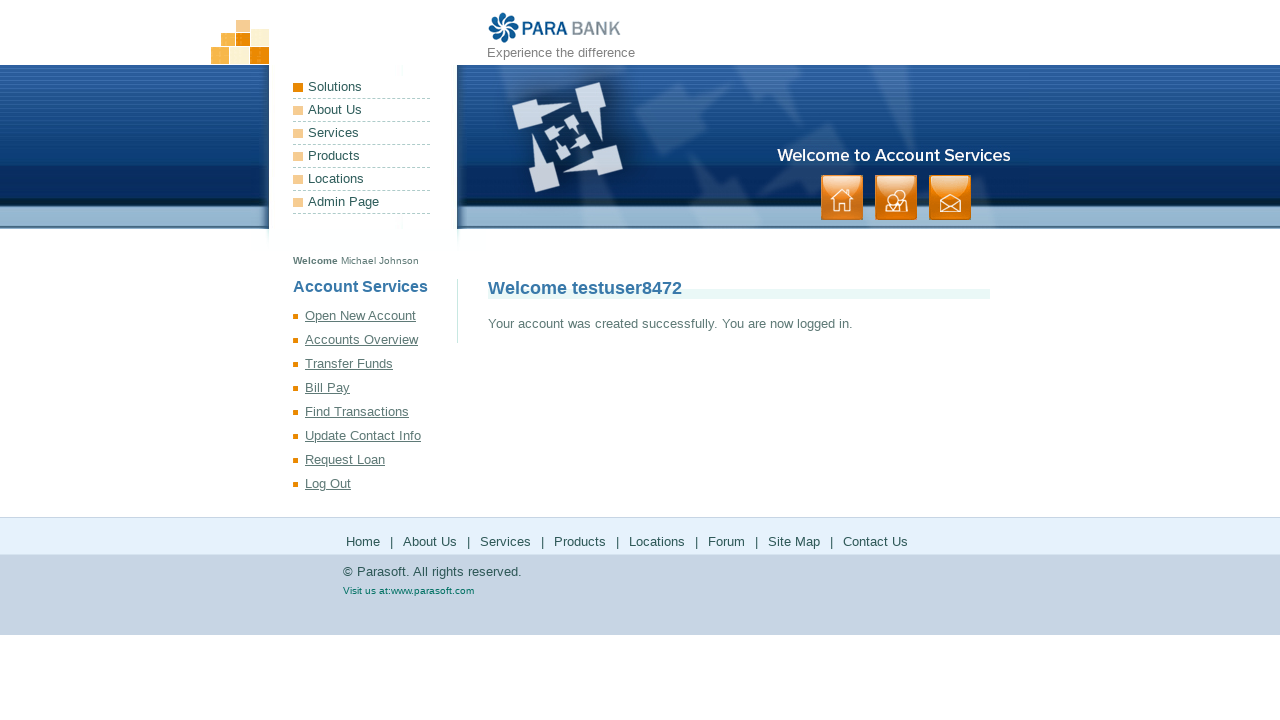

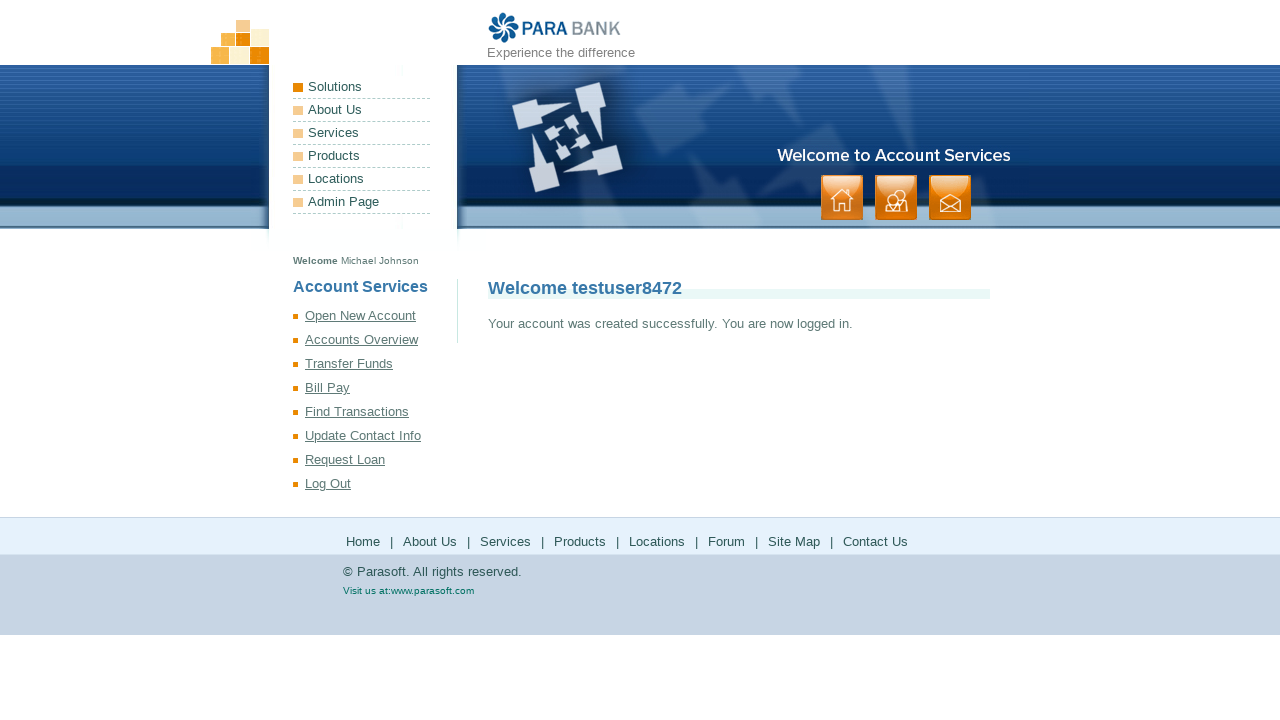